Tests browser window handling by clicking a button to open a new window, switching to it, verifying content, and switching back to the original window.

Starting URL: https://demoqa.com/browser-windows

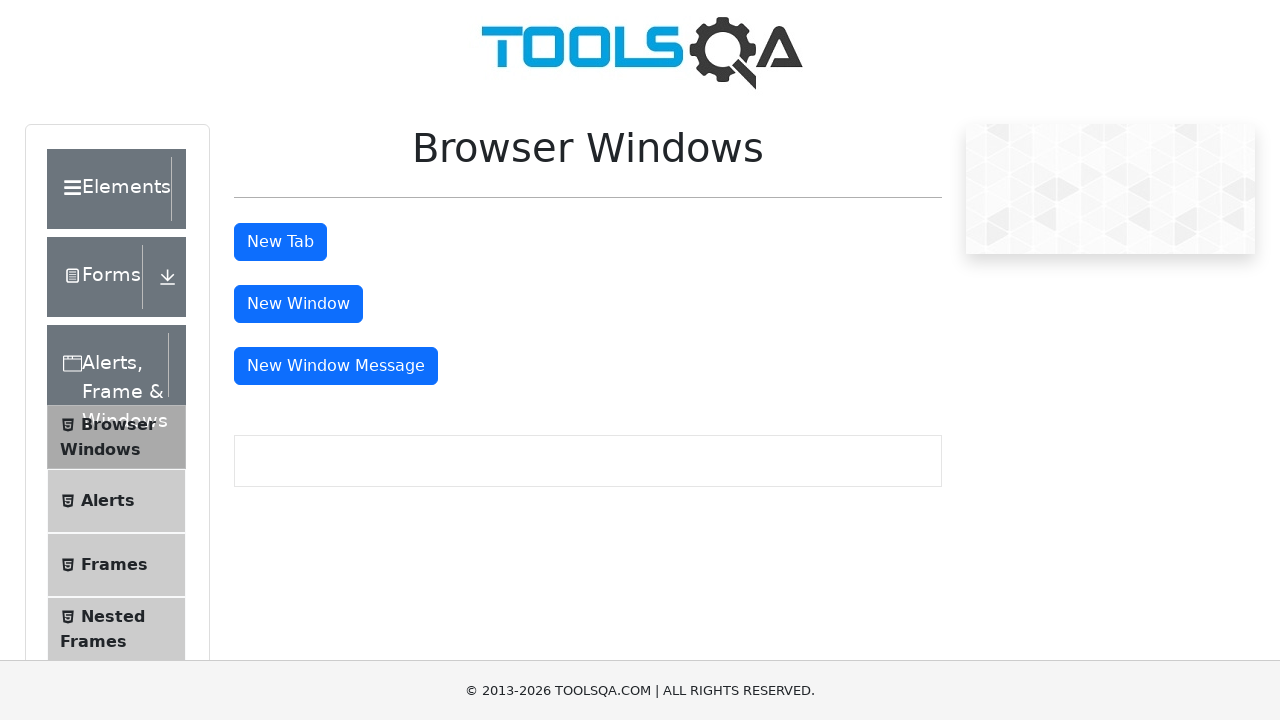

Clicked 'New Window' button to open a new browser window at (298, 304) on #windowButton
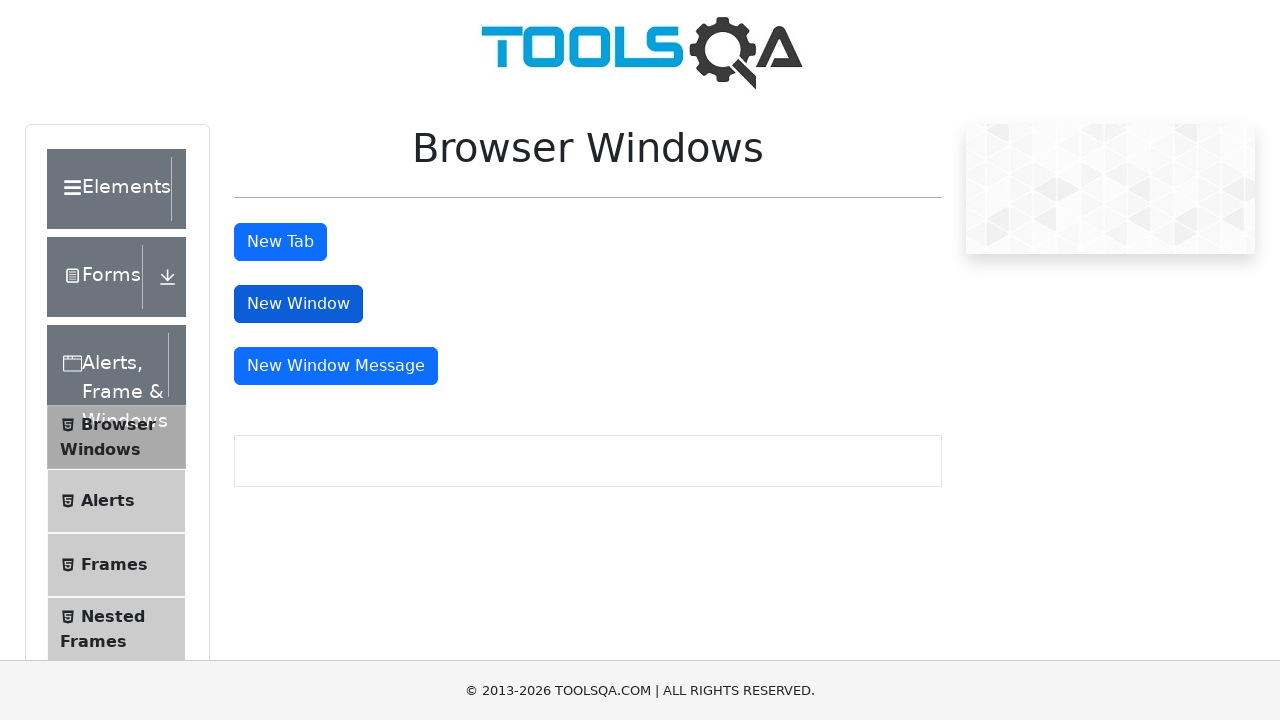

Captured new window page object
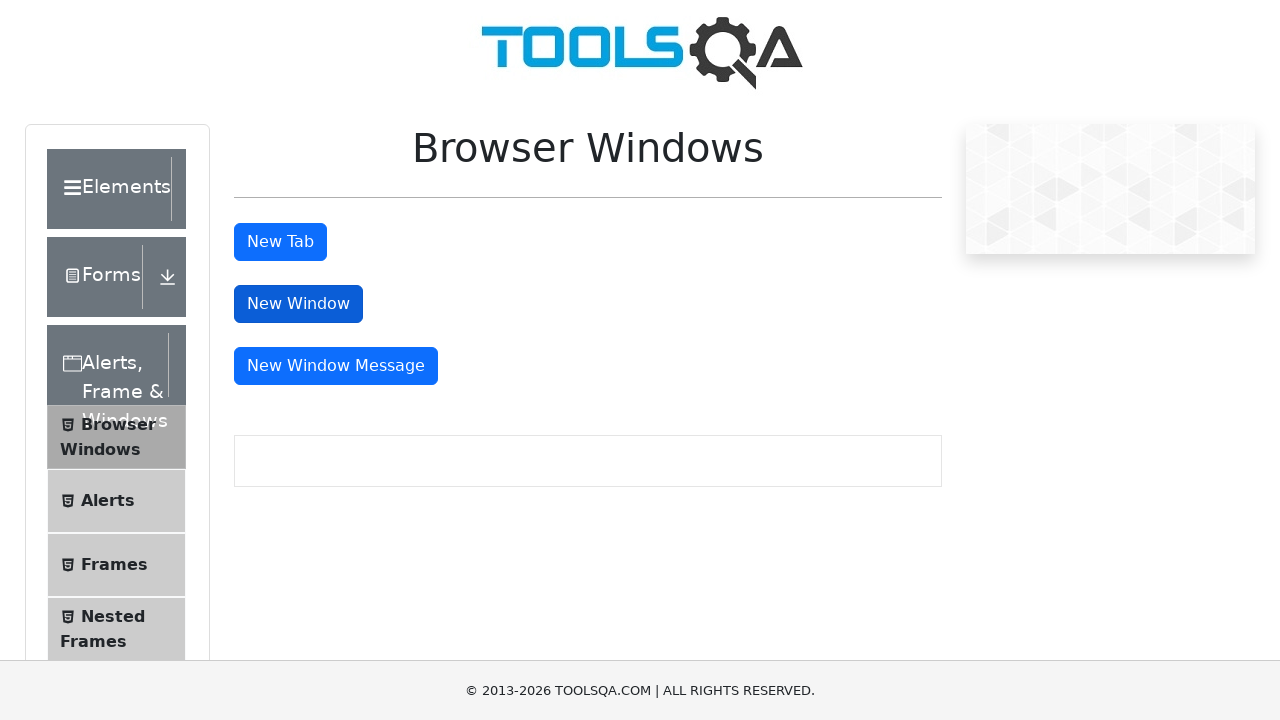

New window content loaded - sample heading element appeared
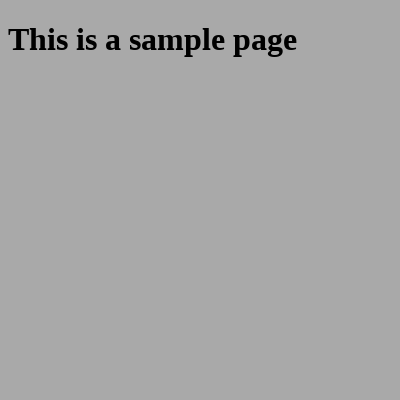

Retrieved headline text from new window: 'This is a sample page'
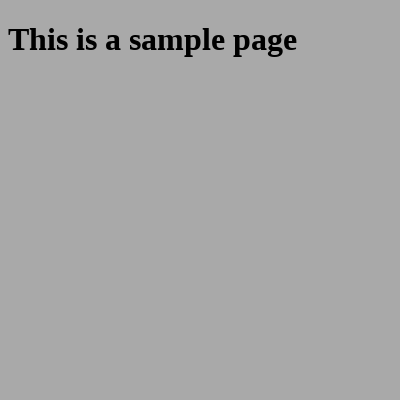

Closed the new window and returned to original window
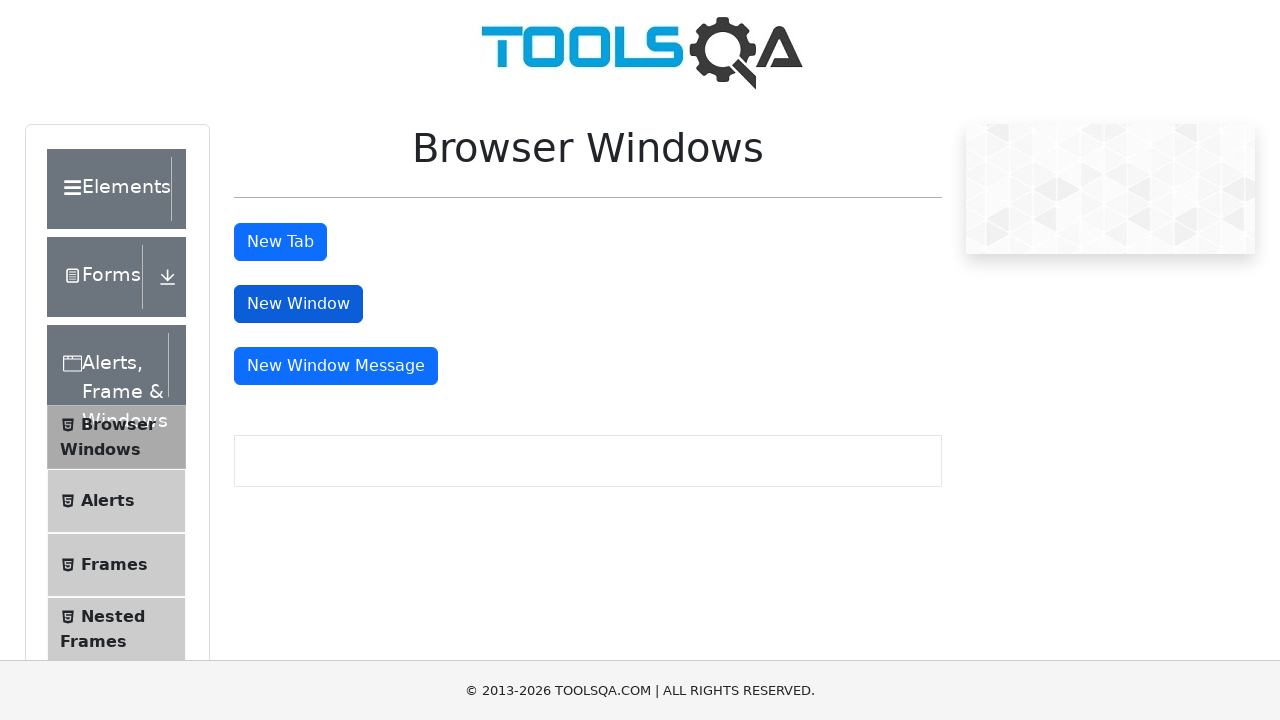

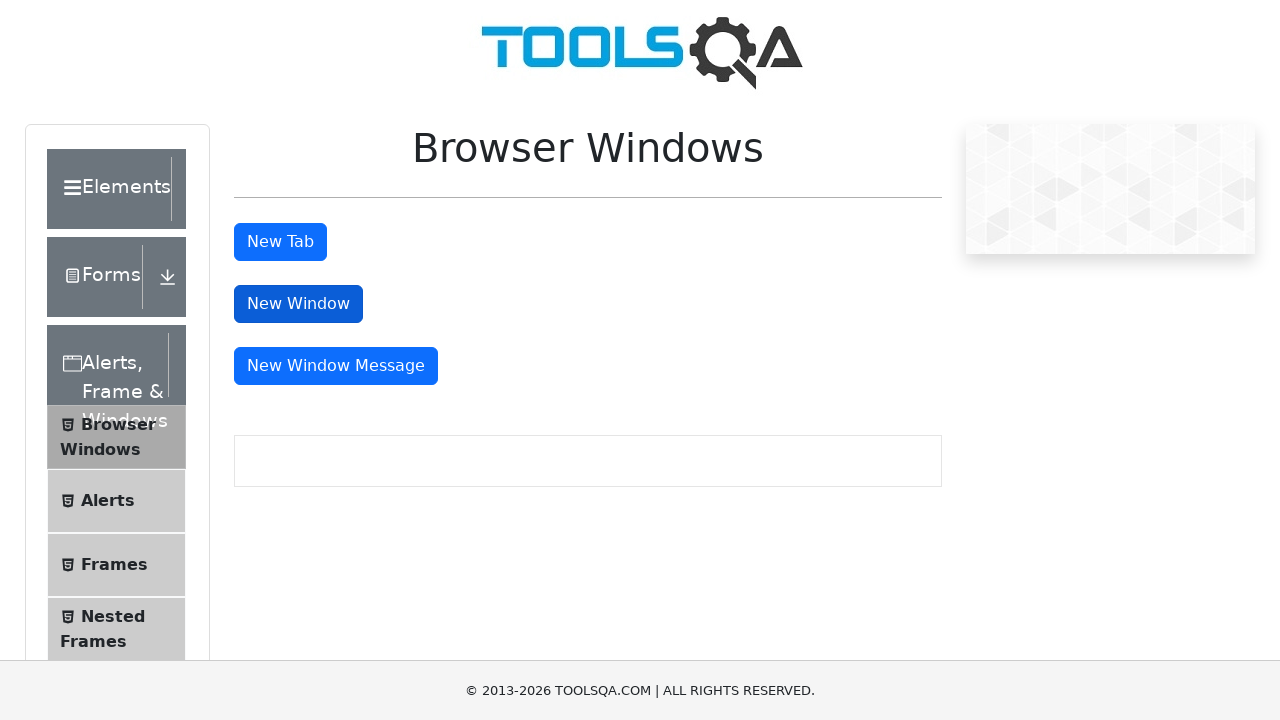